Tests wait functionality on a demo page by clicking a button that triggers an element to appear, then fills text into that dynamically loaded element.

Starting URL: https://www.hyrtutorials.com/p/waits-demo.html

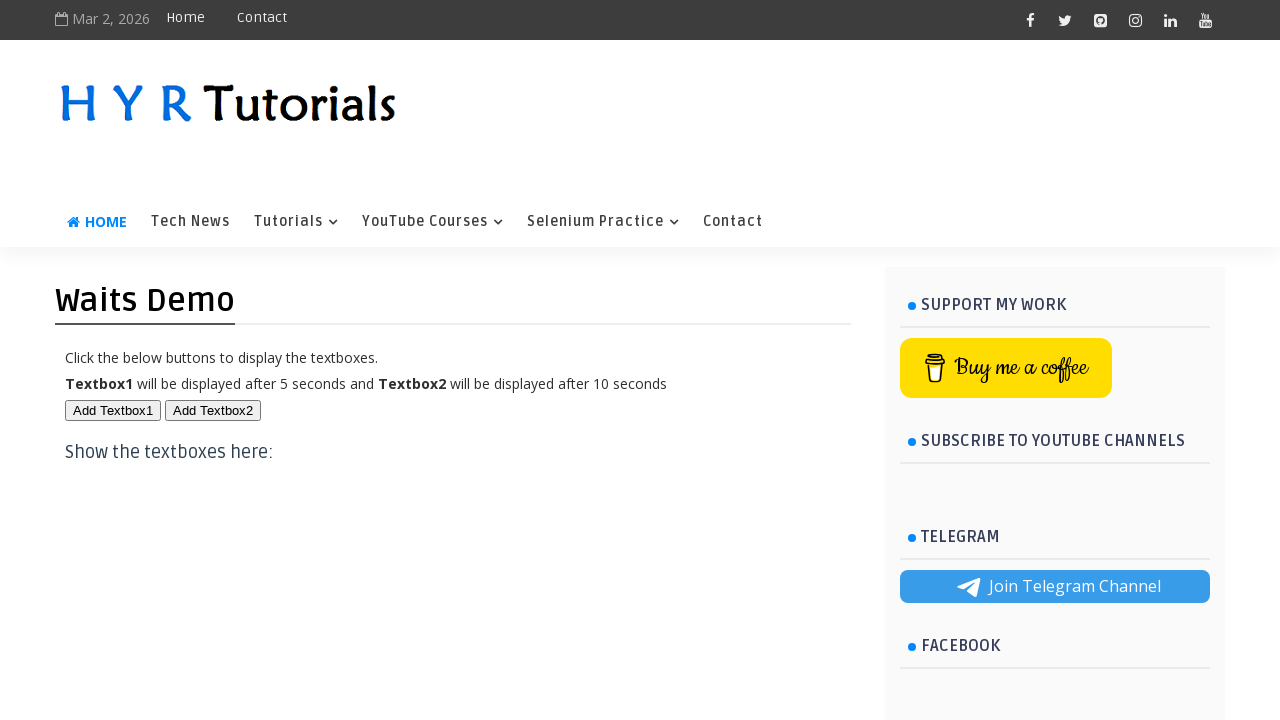

Clicked button to trigger element appearance at (113, 410) on #btn1
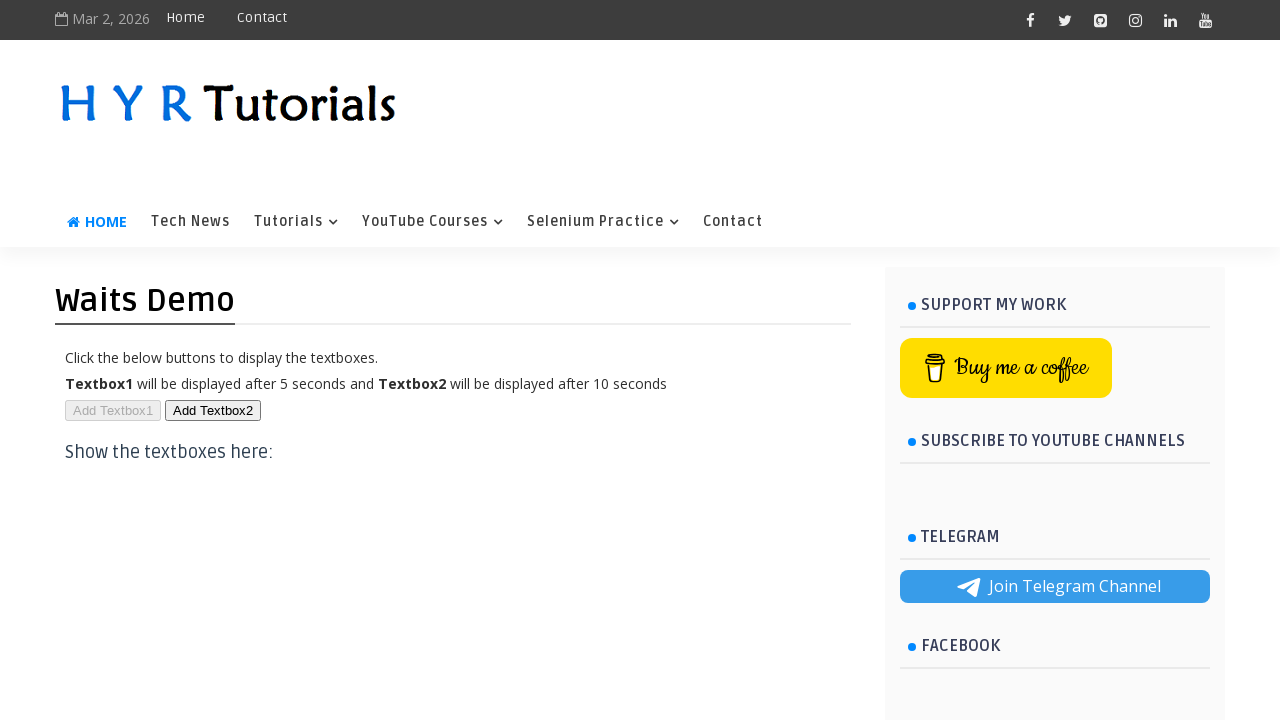

Dynamic text input element appeared
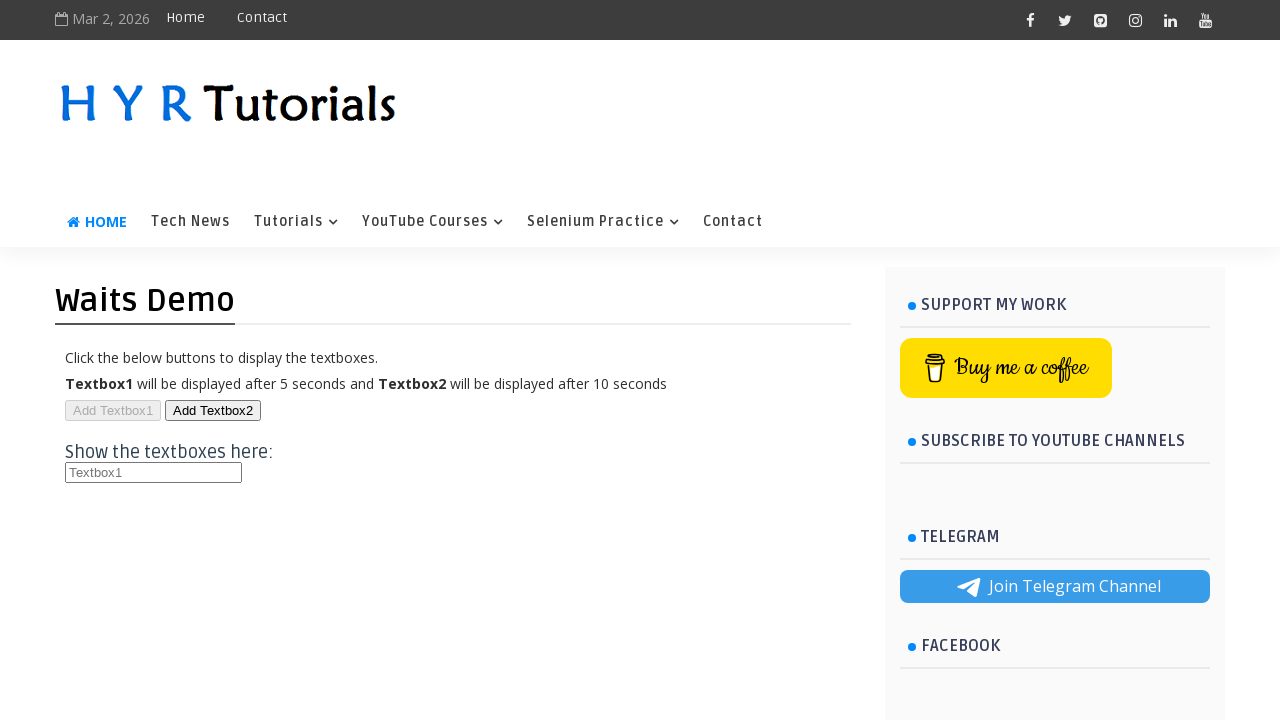

Filled dynamic input with 'Testing dynamic element' on #txt1
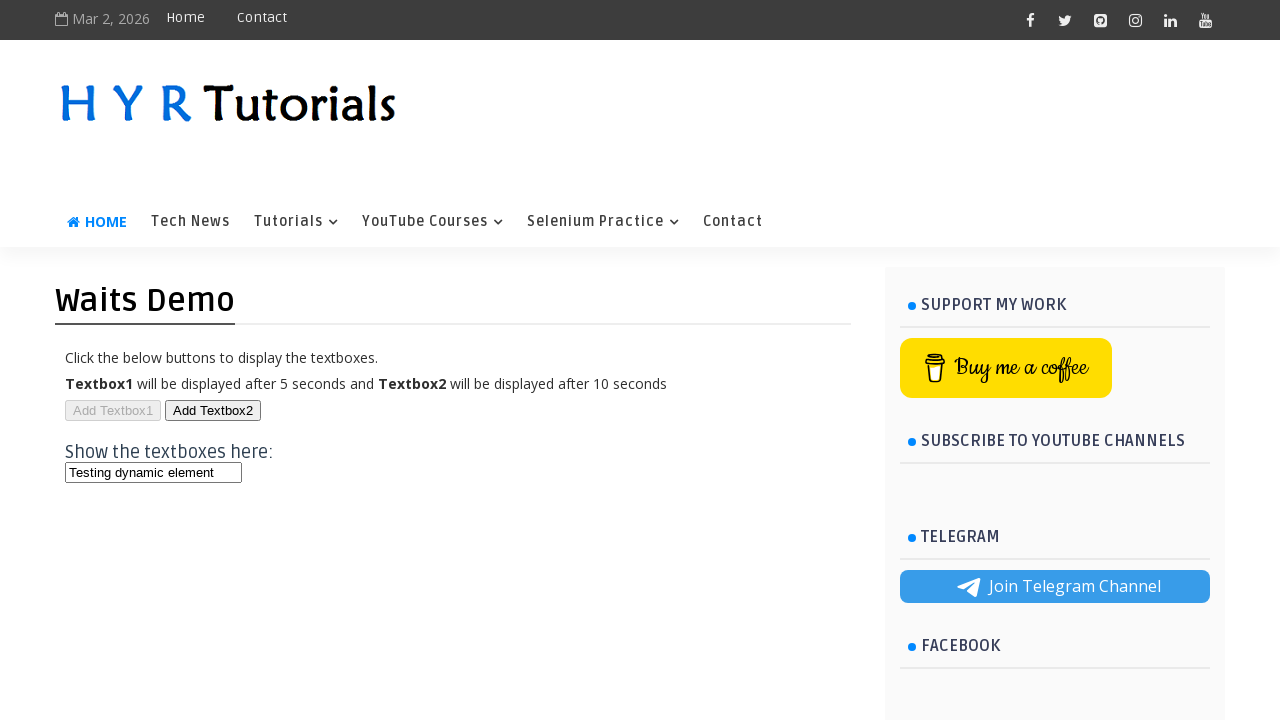

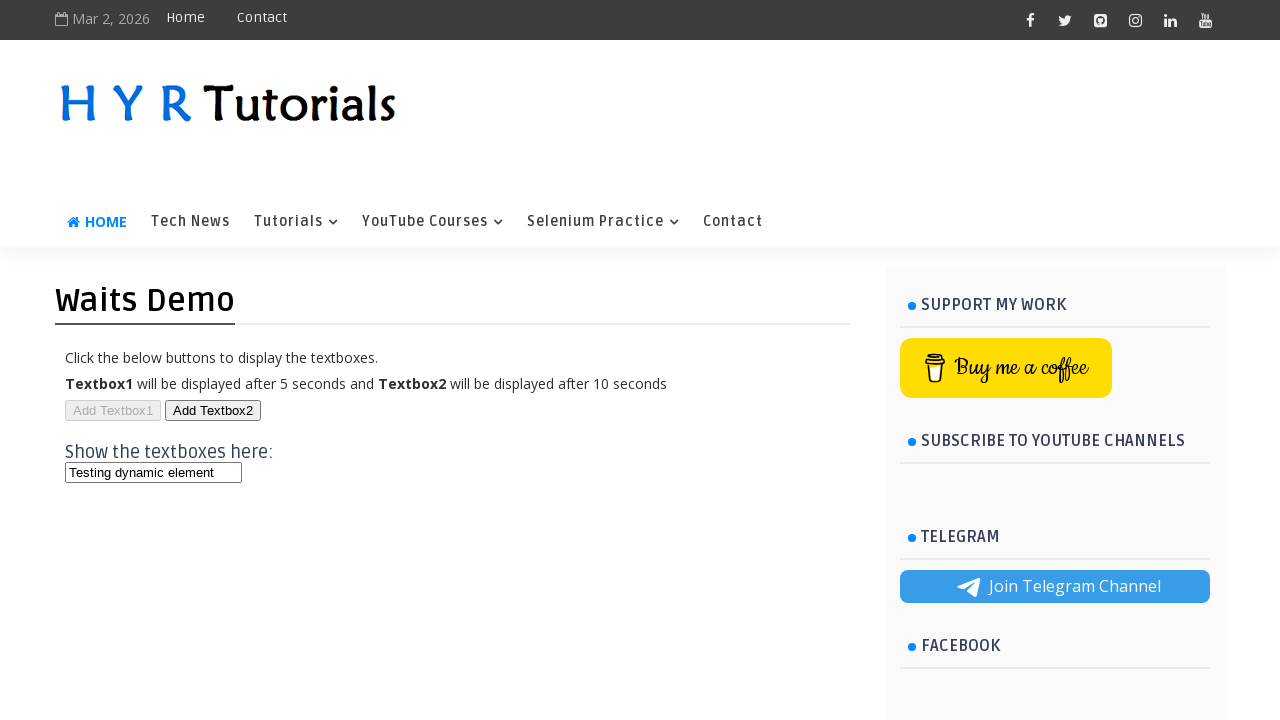